Tests complex loading animation for green and blue by clicking the combined button and verifying multiple loading state transitions including parallel loading indicators and final success message.

Starting URL: https://kristinek.github.io/site/examples/loading_color

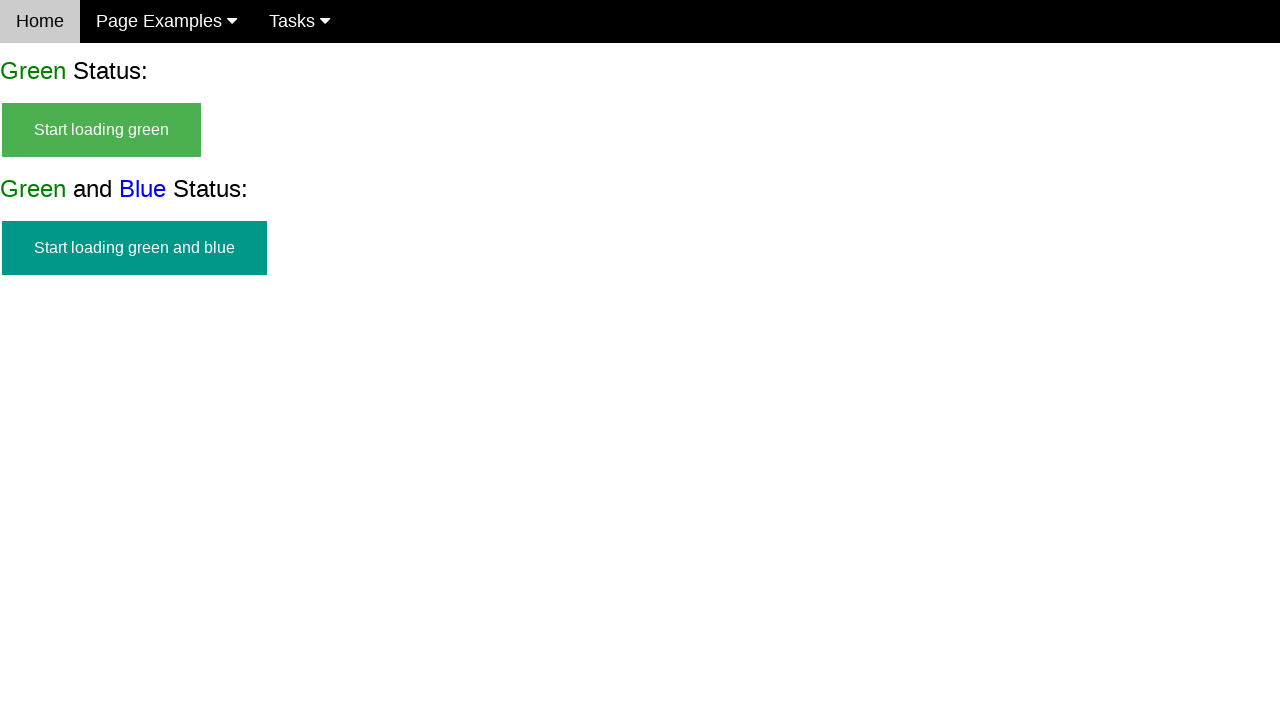

Green and blue combined button is visible
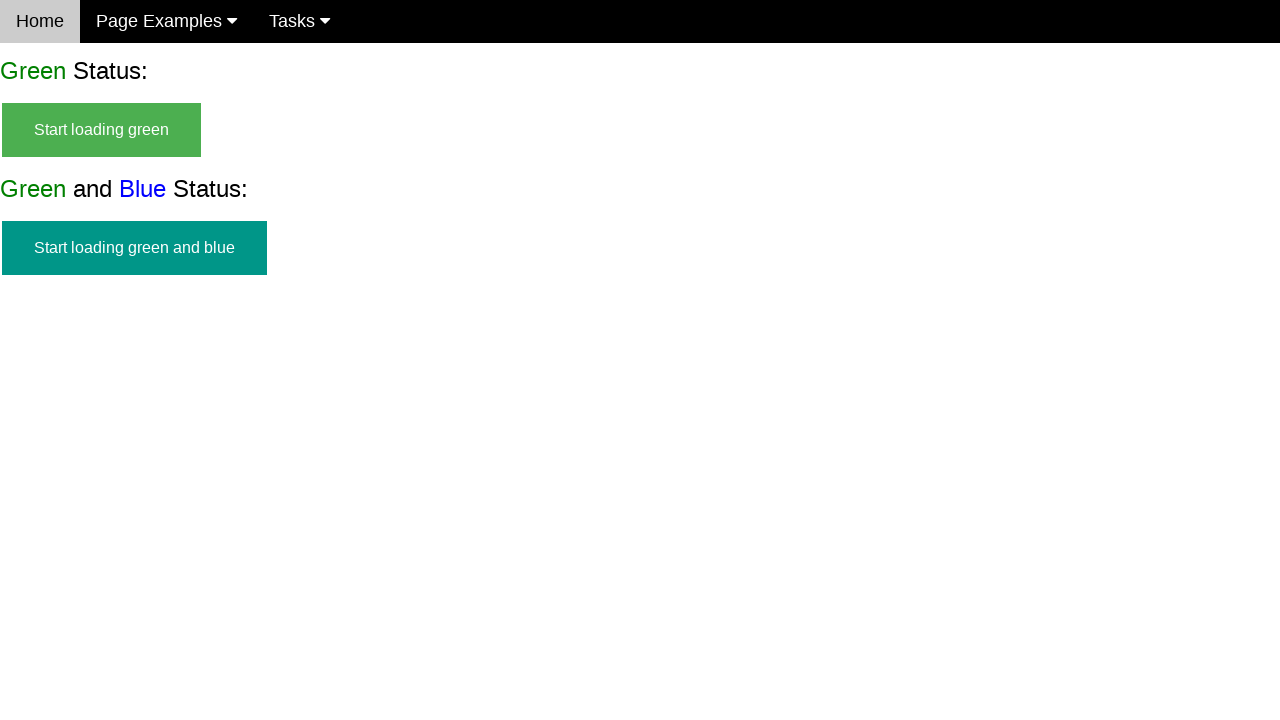

Clicked the combined green and blue button to start loading at (134, 248) on #start_green_and_blue
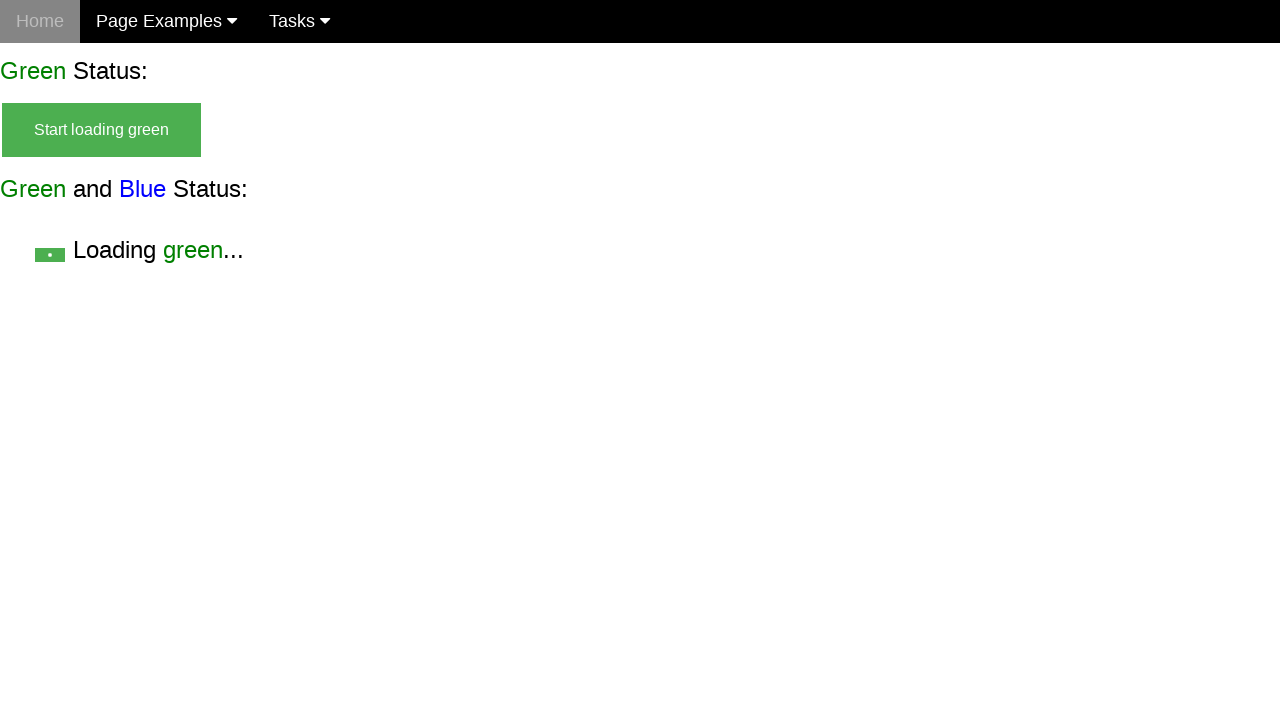

Start button is now hidden after click
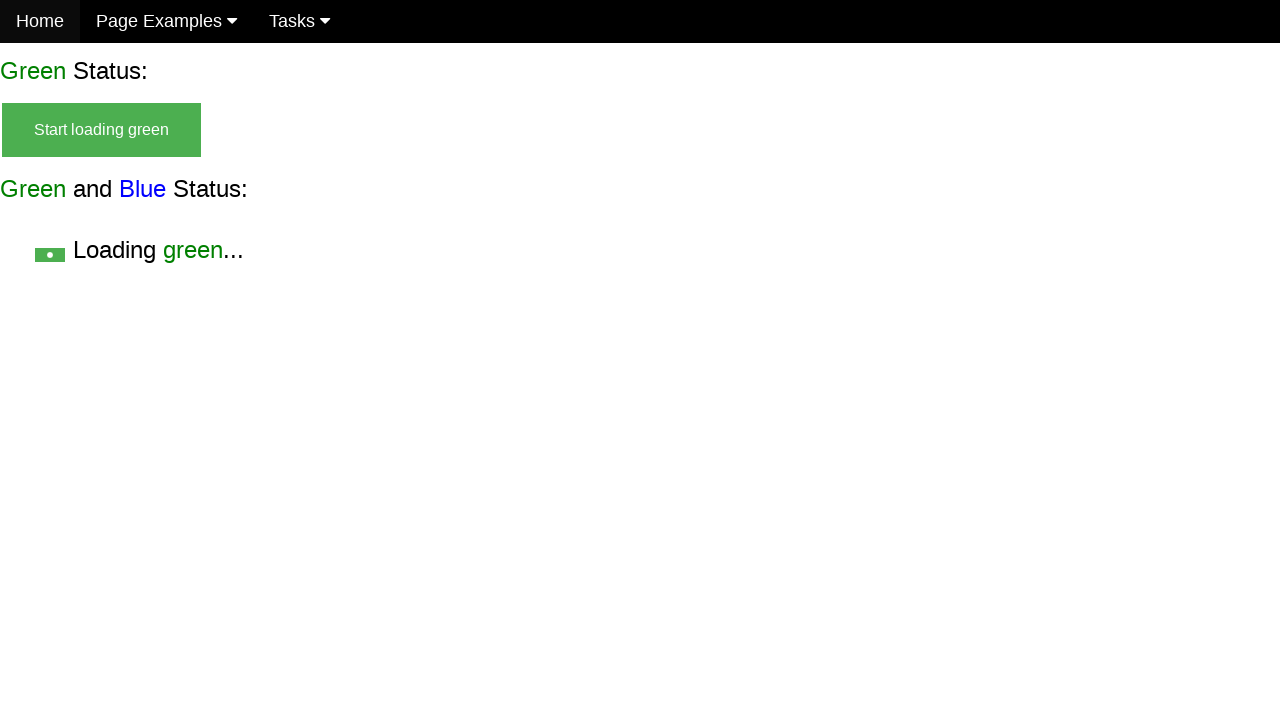

Green loading indicator appeared without blue
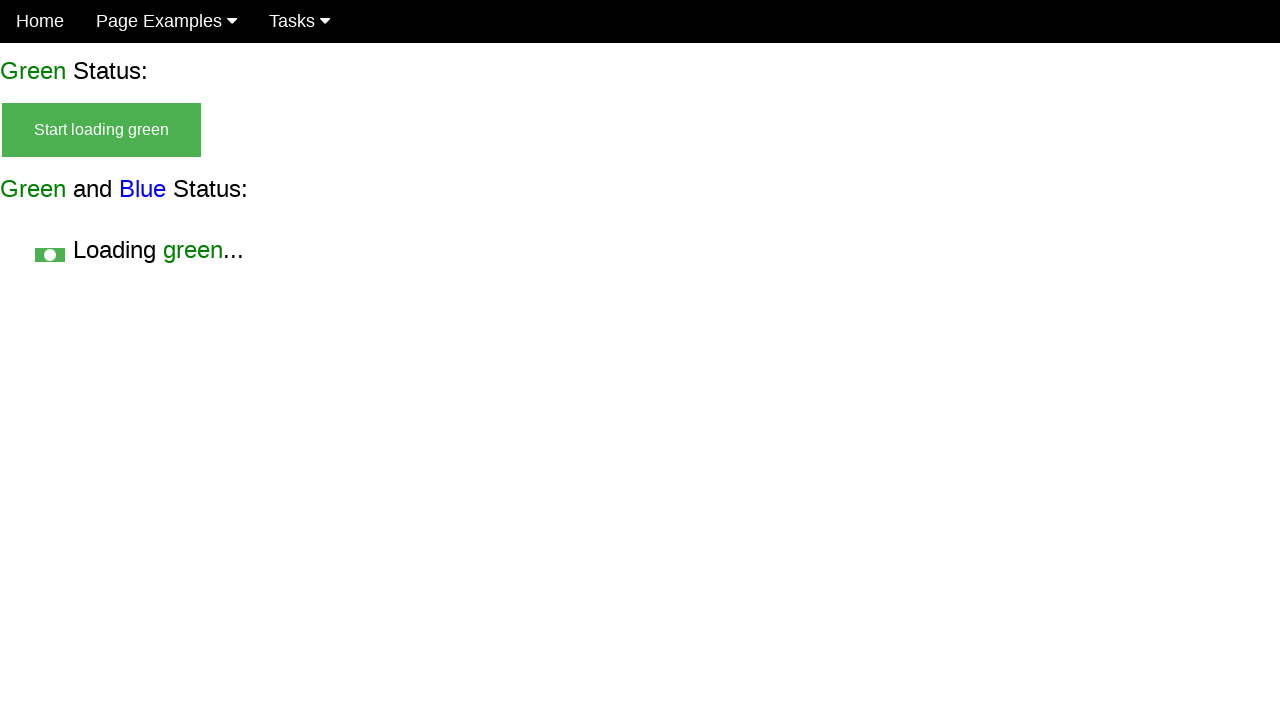

Both green and blue loading indicators now visible in parallel
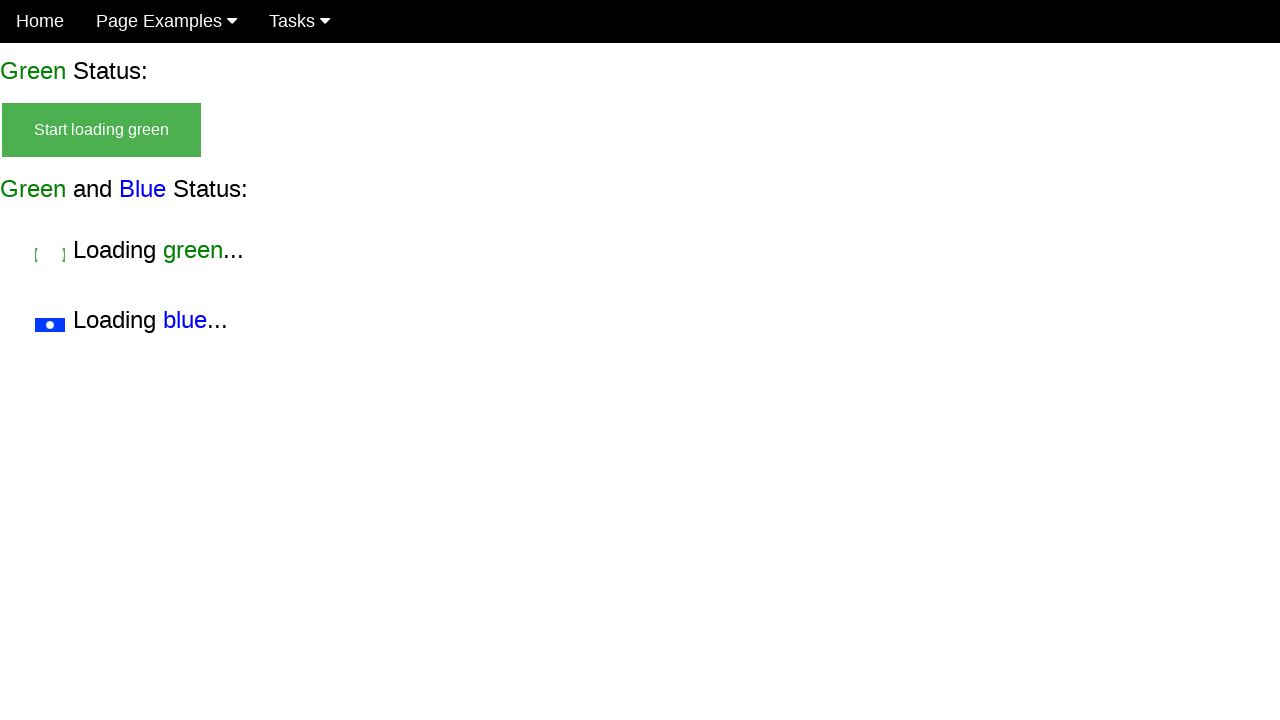

Green finished loading, blue loading indicator continues without green
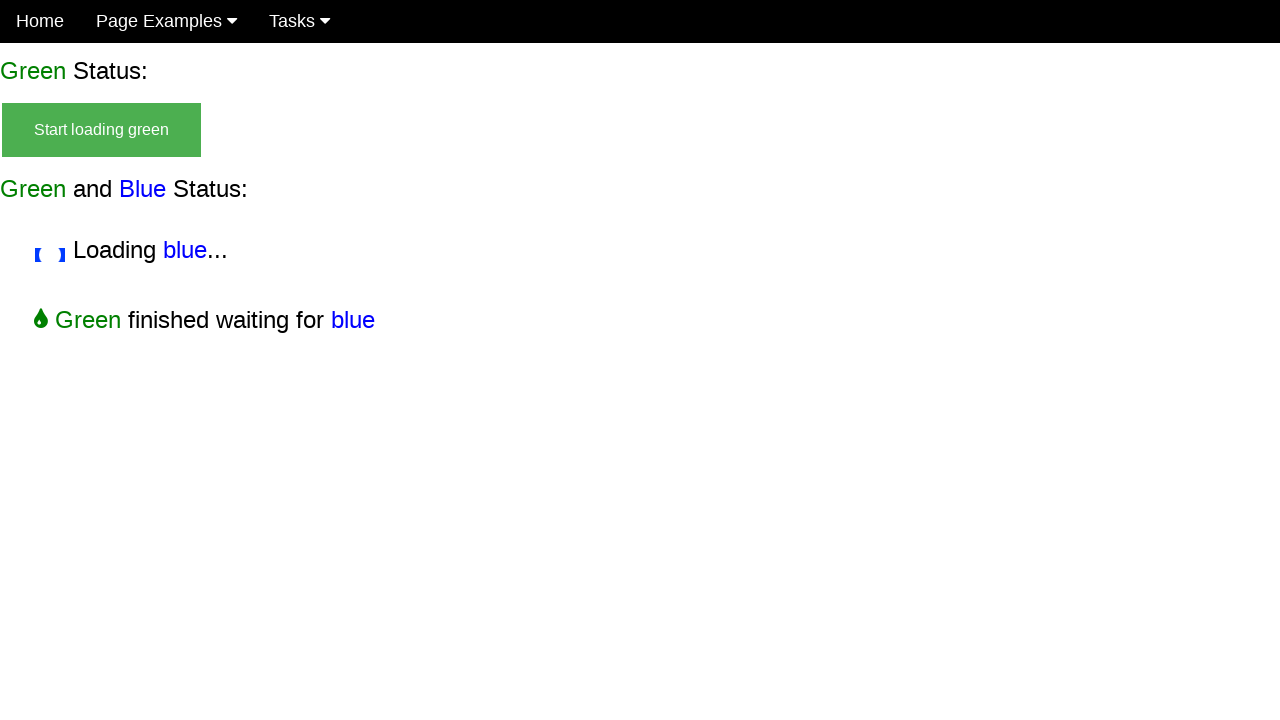

Final success message appeared for green and blue loading completion
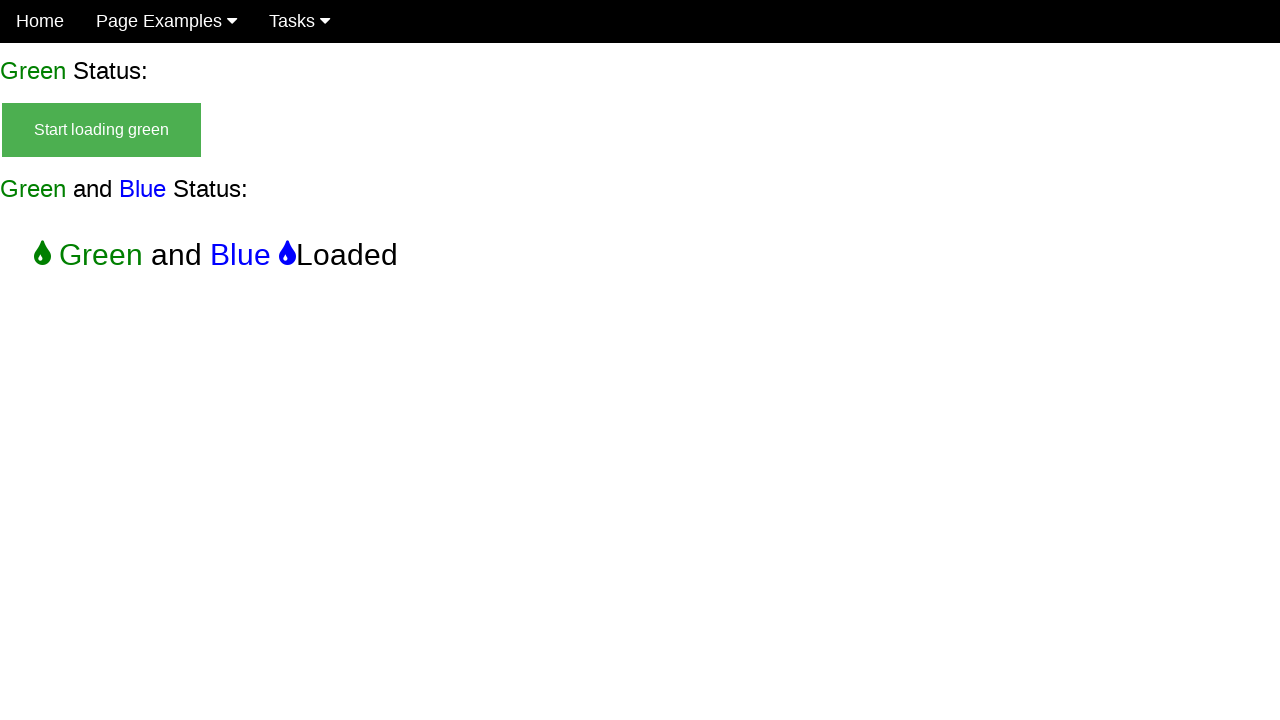

Green only loading indicator is now hidden
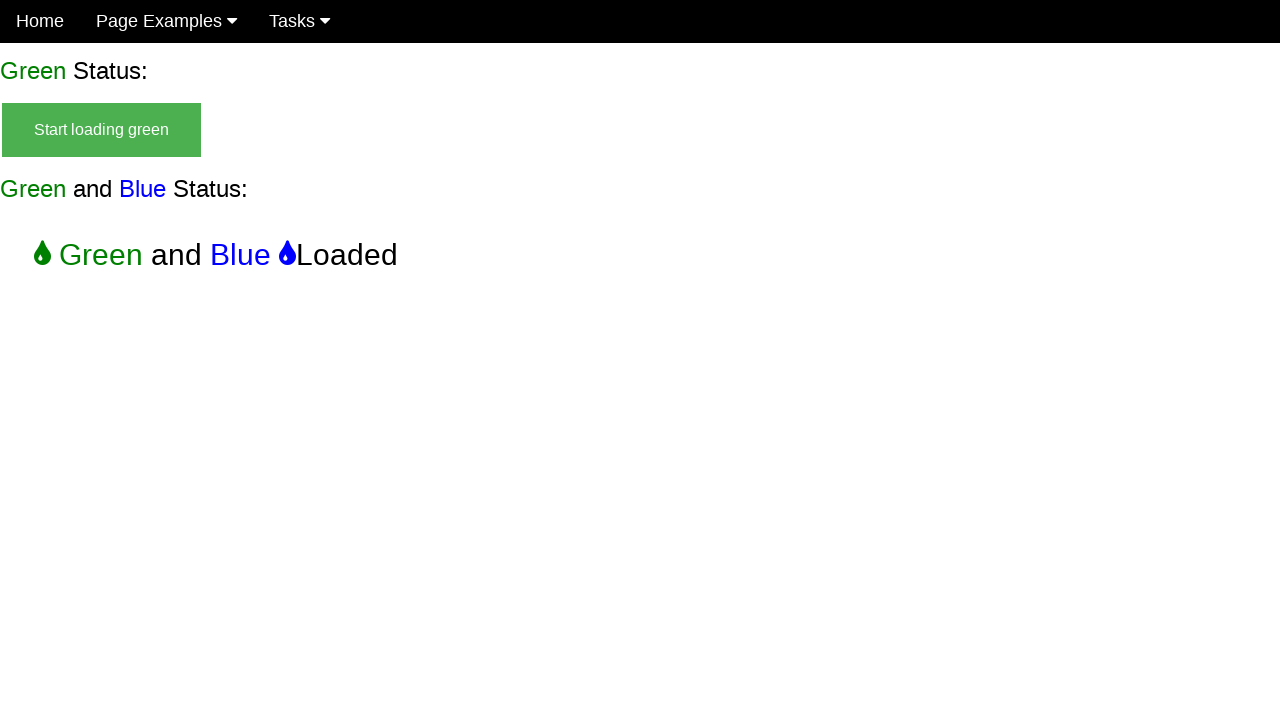

Green with blue loading indicator is now hidden
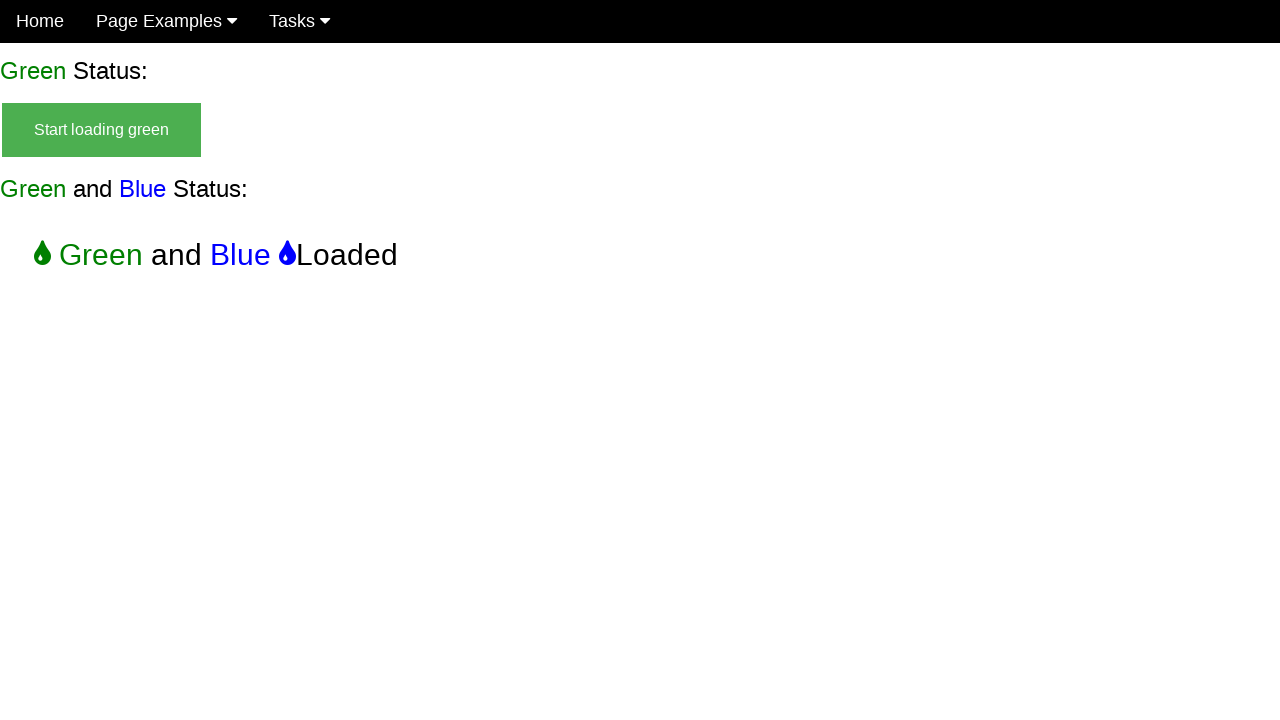

Blue only loading indicator is now hidden, all loading states completed
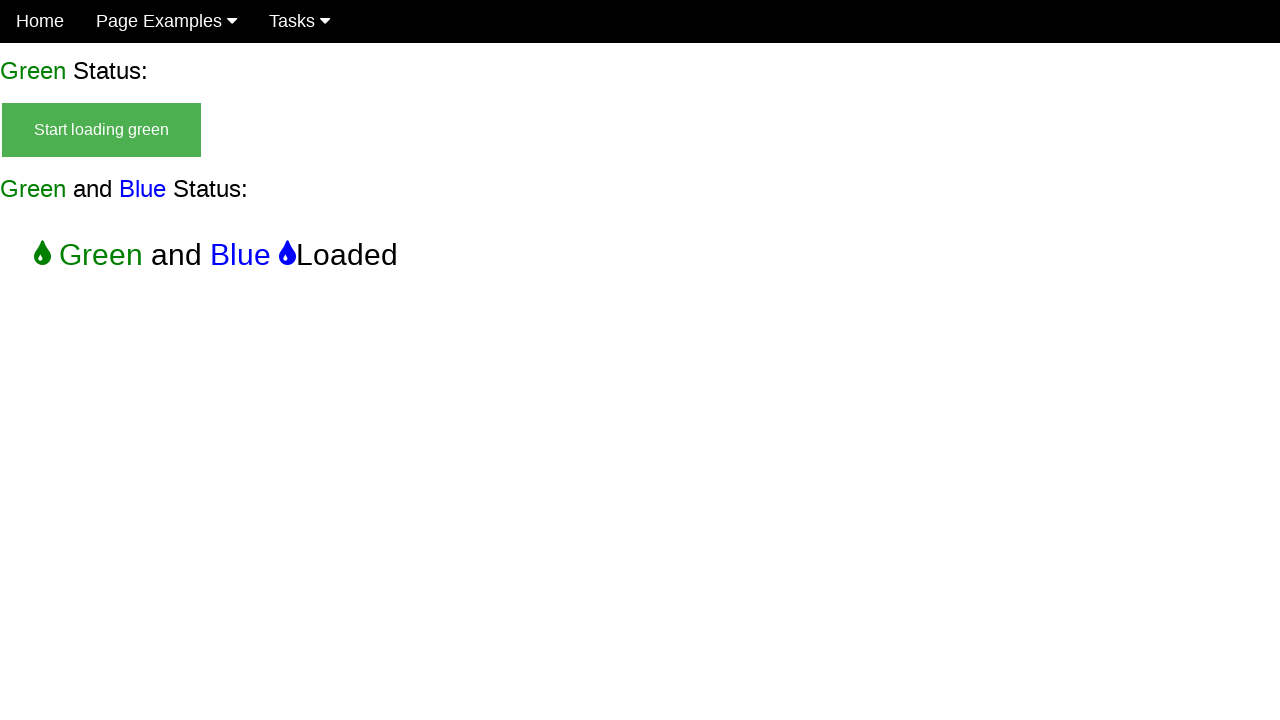

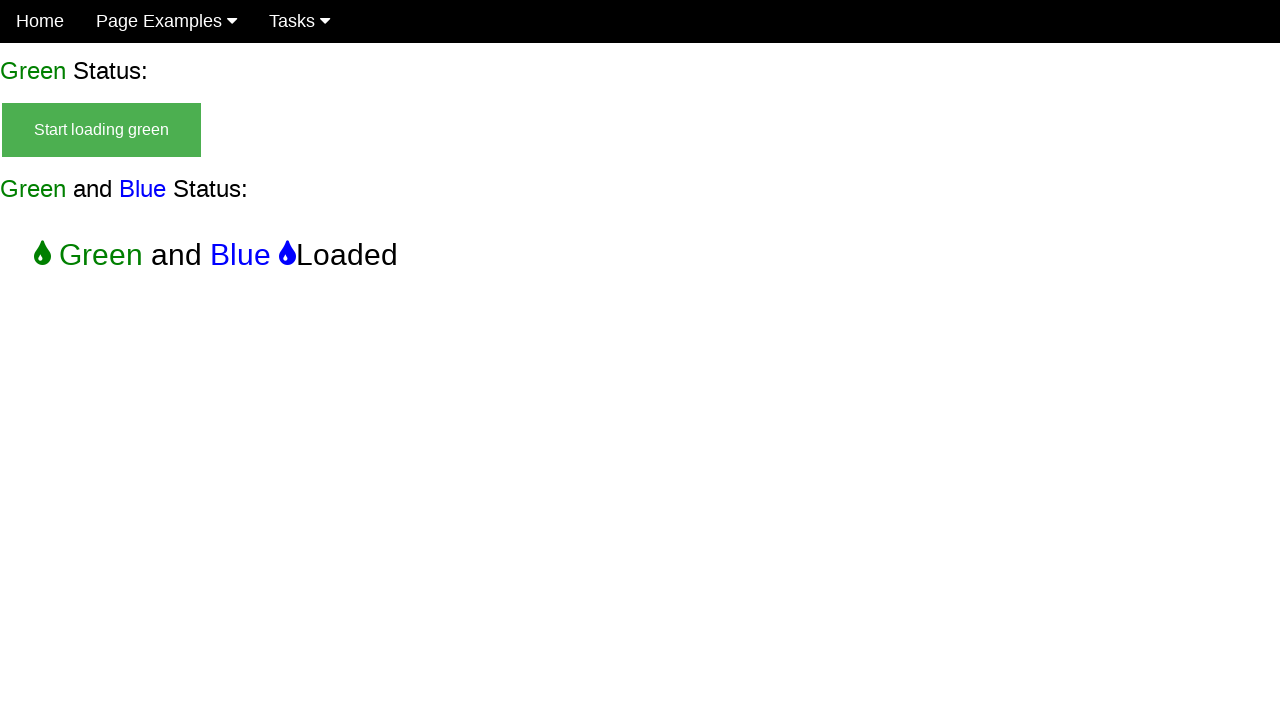